Tests file upload functionality by selecting a file and submitting the upload form

Starting URL: http://the-internet.herokuapp.com/upload

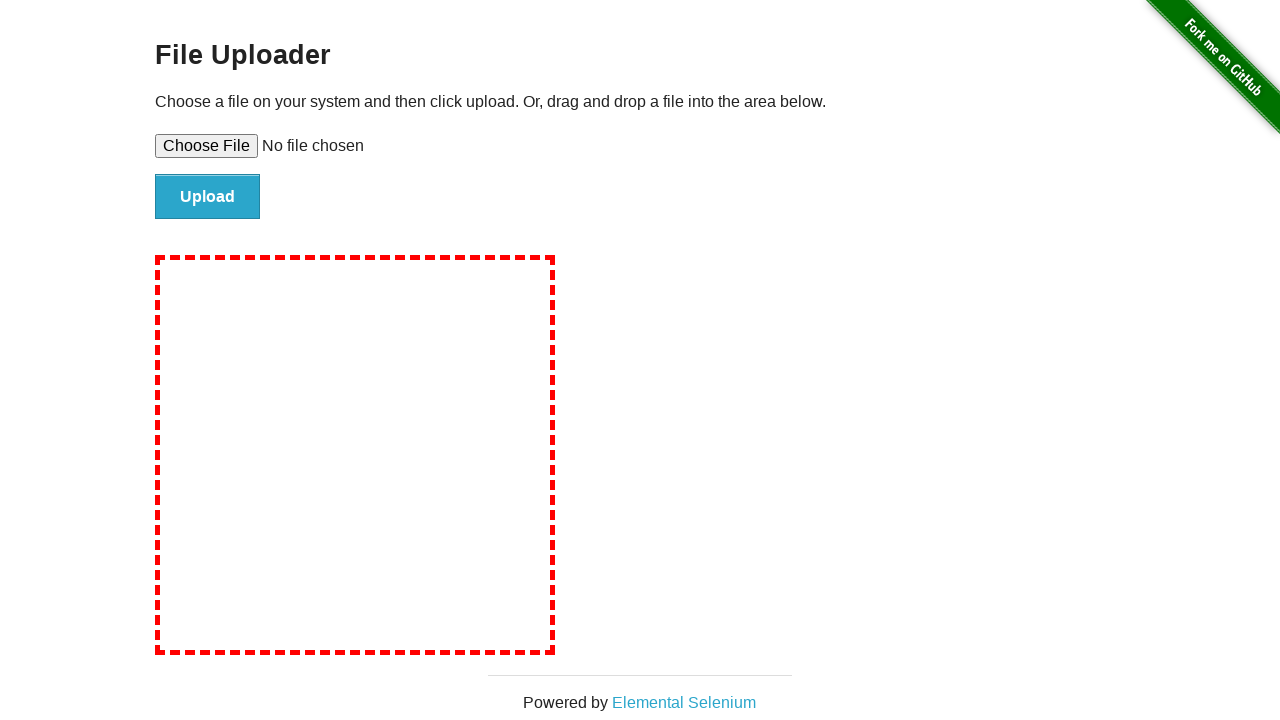

Selected file for upload
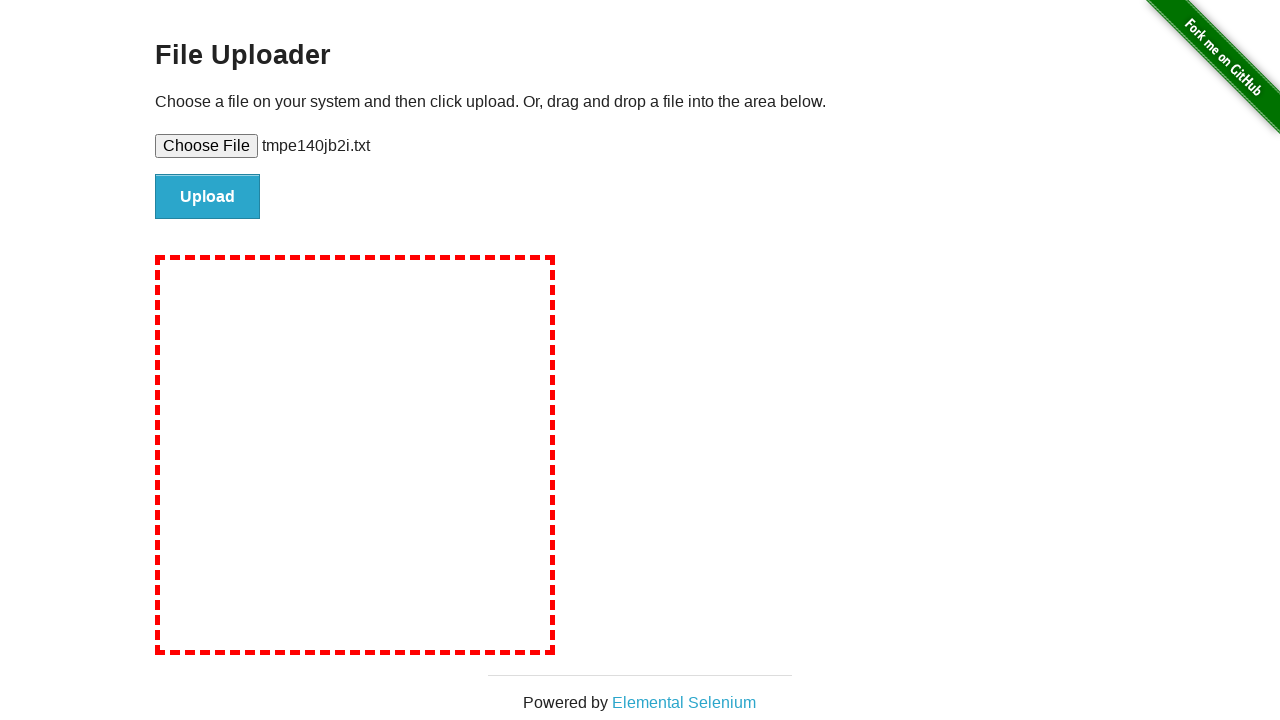

Clicked file submit button at (208, 197) on #file-submit
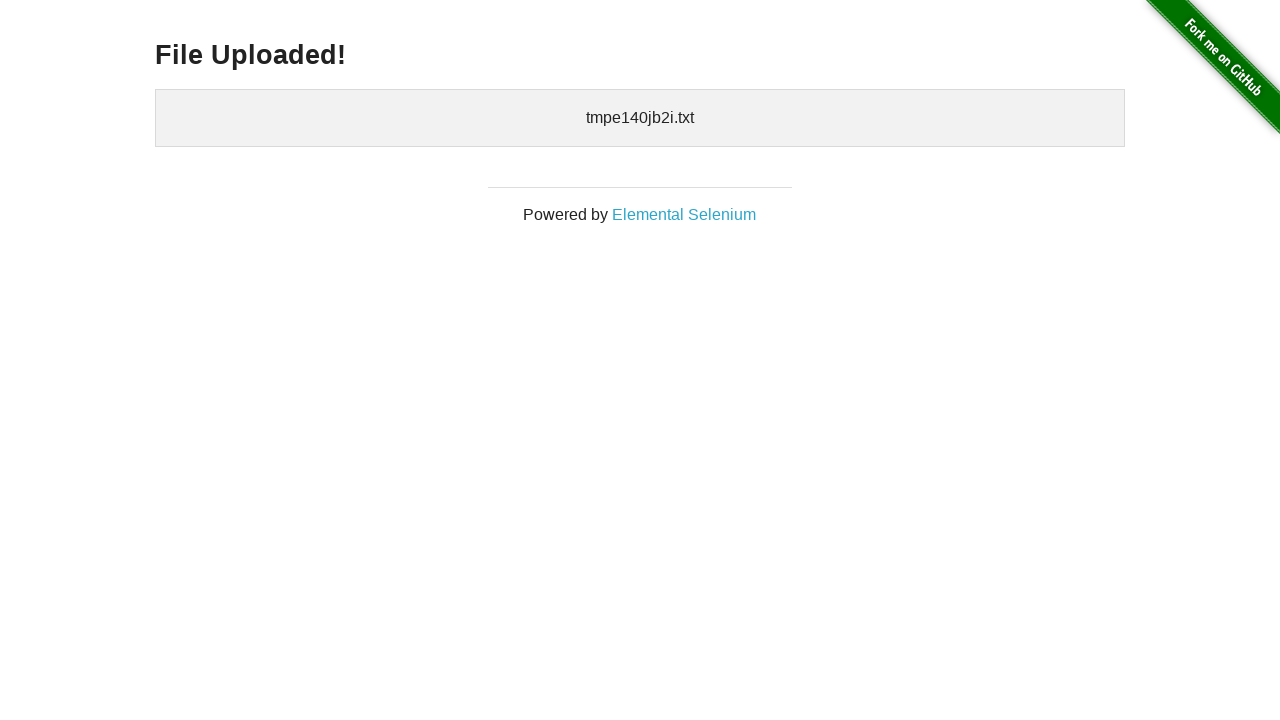

File upload completed and confirmation displayed
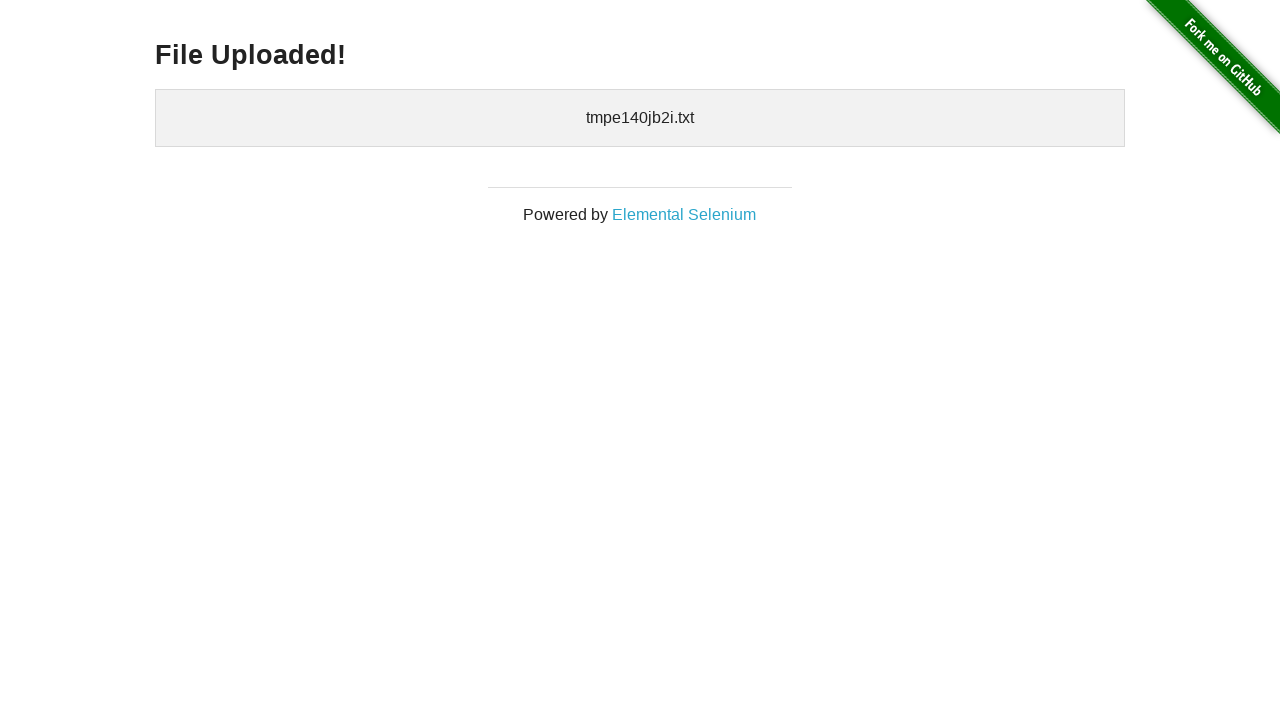

Cleaned up temporary file
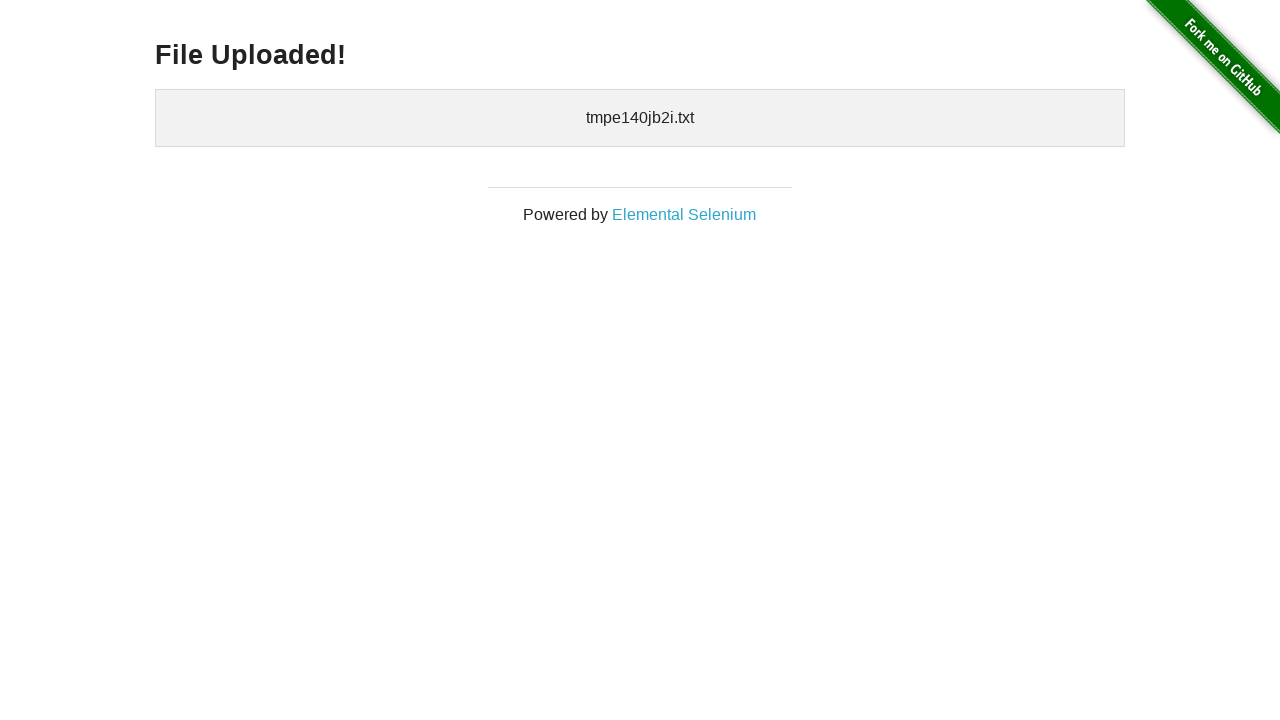

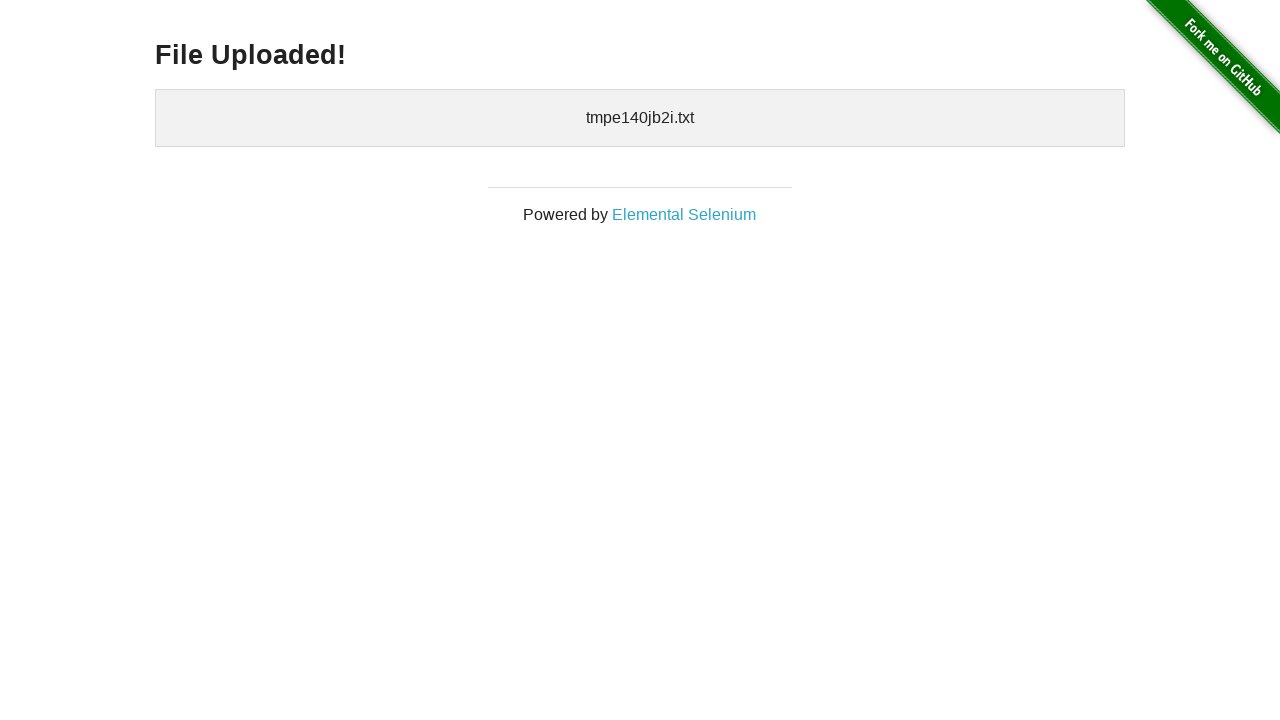